Tests the jQuery UI selectable widget by selecting multiple items while holding the CTRL key

Starting URL: https://jqueryui.com/selectable/

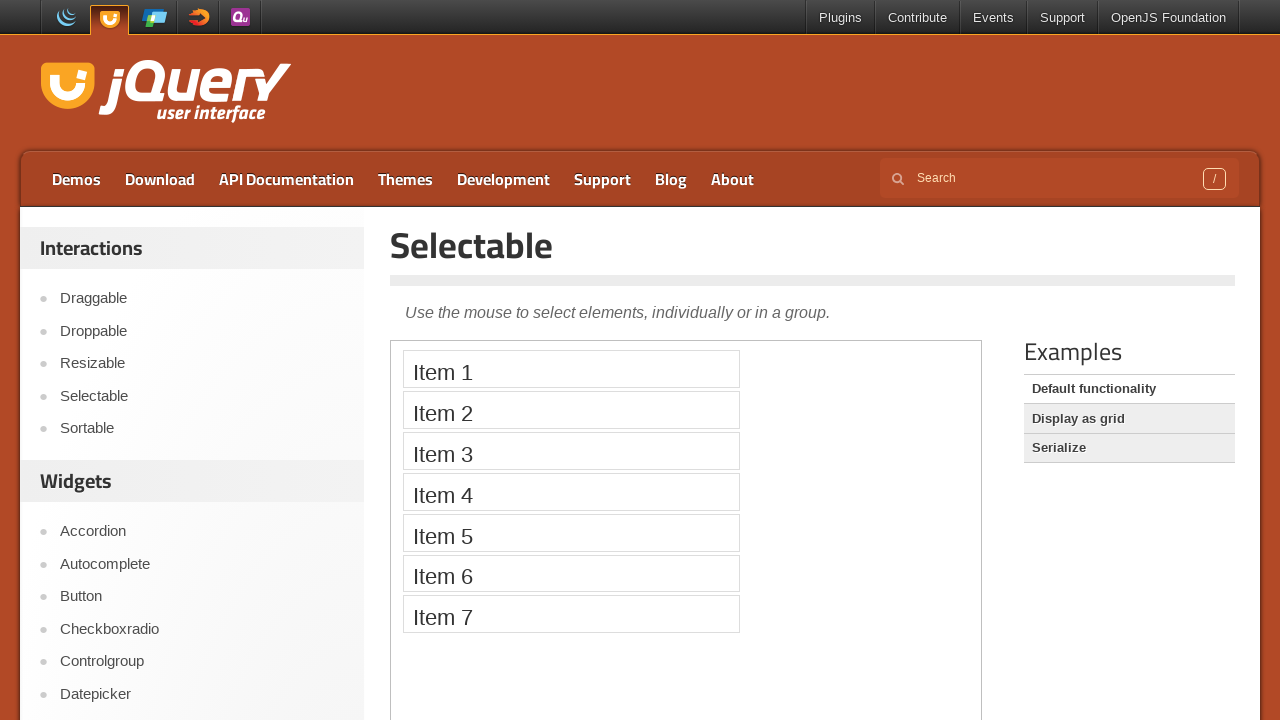

Located demo iframe for jQuery UI selectable widget
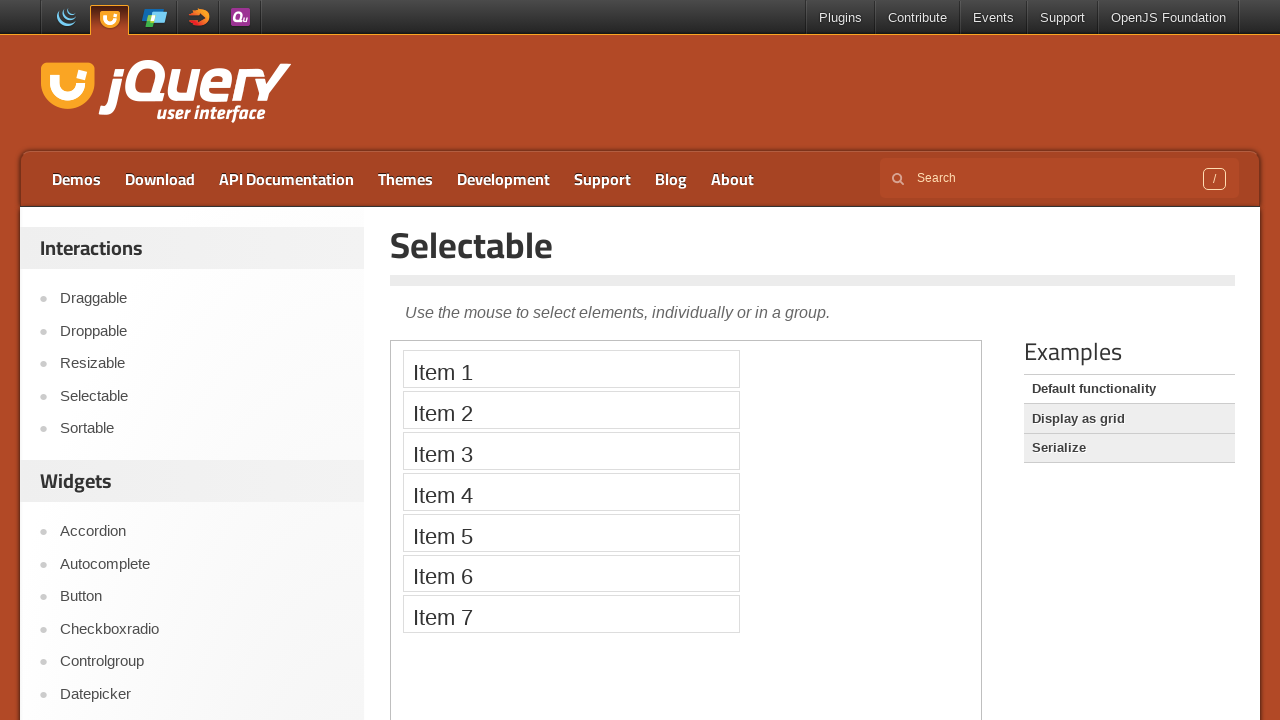

Clicked Item 1 to start selection at (571, 369) on iframe.demo-frame >> internal:control=enter-frame >> li:has-text('Item 1')
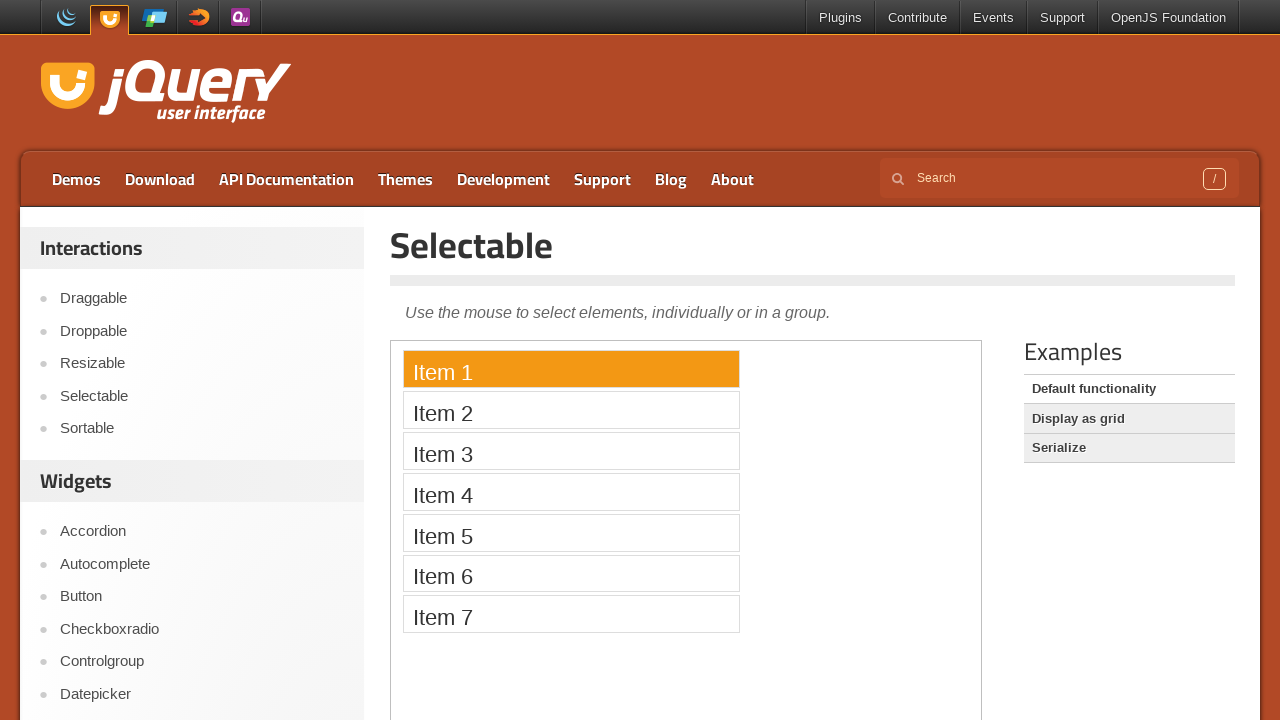

Clicked Item 3 while holding CTRL to add to selection at (571, 451) on iframe.demo-frame >> internal:control=enter-frame >> li:has-text('Item 3')
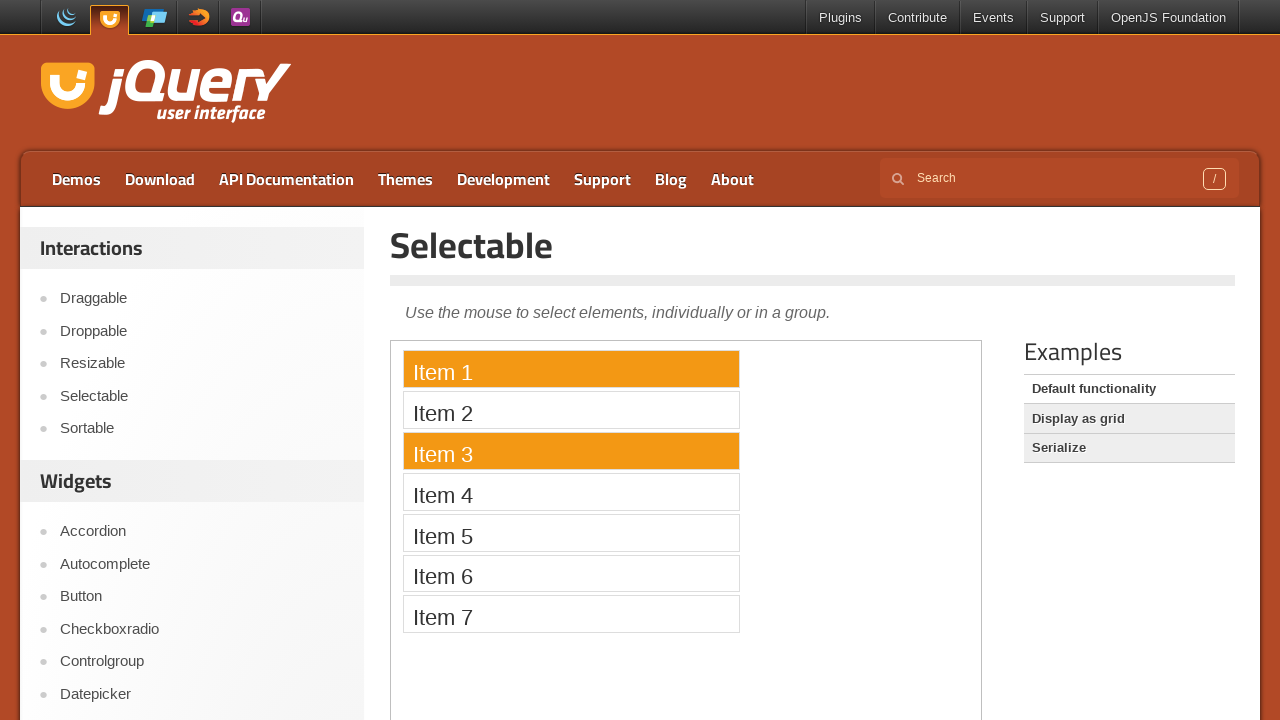

Clicked Item 5 while holding CTRL to add to selection at (571, 532) on iframe.demo-frame >> internal:control=enter-frame >> li:has-text('Item 5')
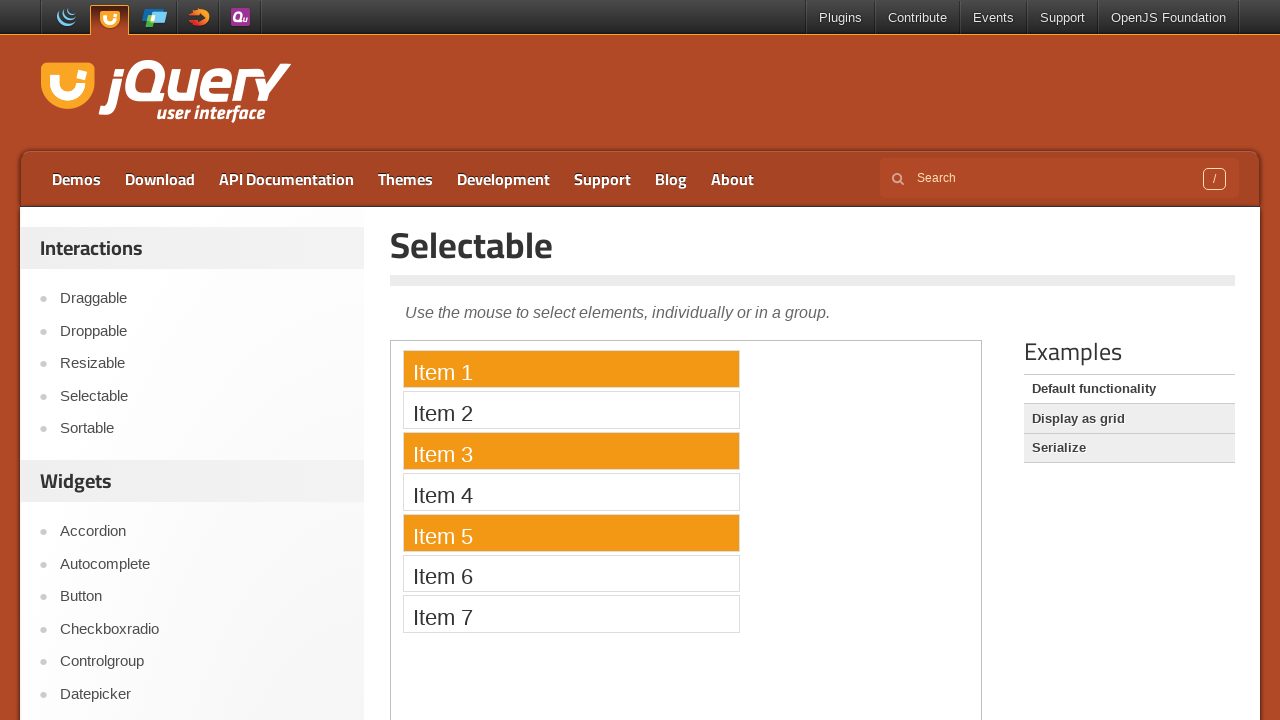

Clicked Item 7 while holding CTRL to add to selection at (571, 614) on iframe.demo-frame >> internal:control=enter-frame >> li:has-text('Item 7')
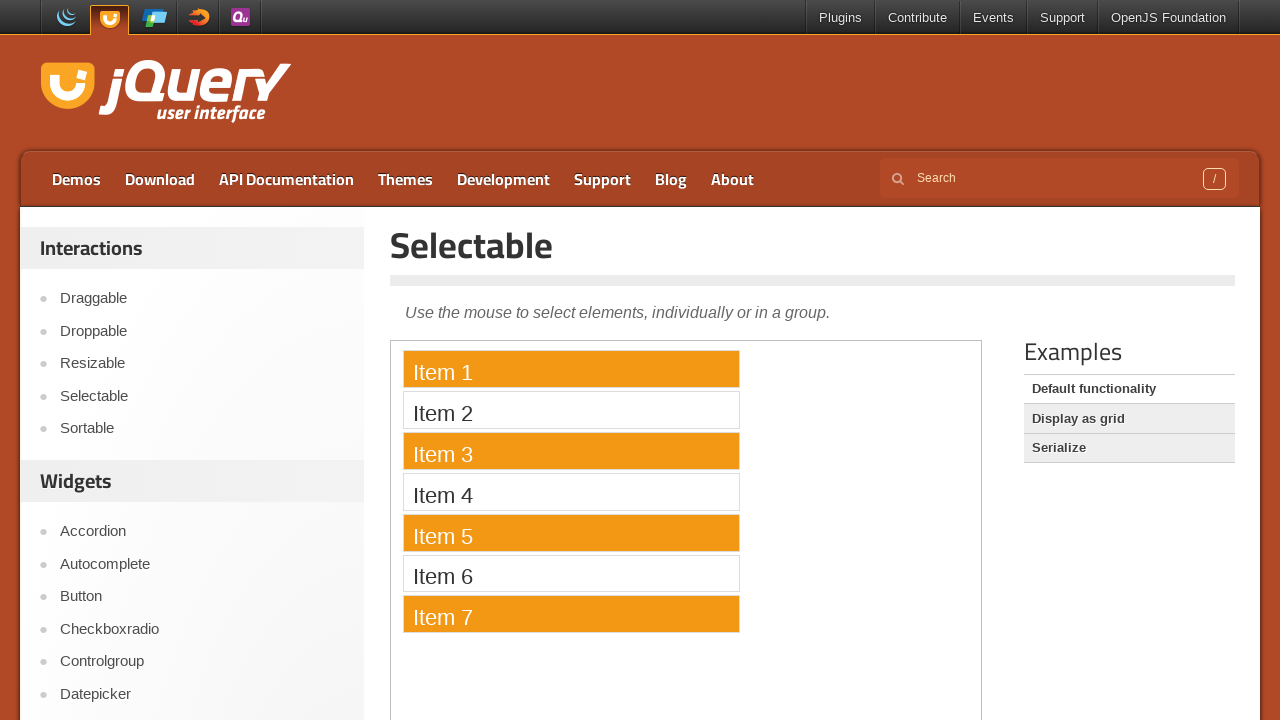

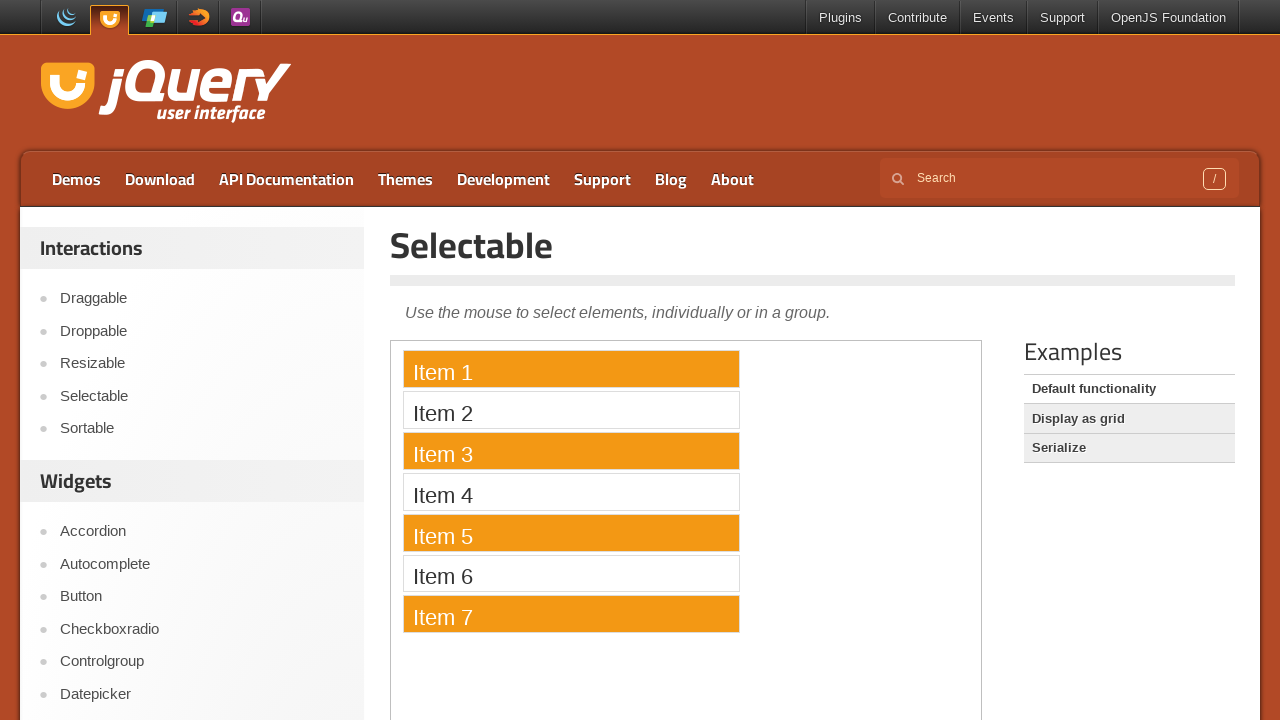